Tests the search functionality on testotomasyonu.com by verifying the homepage URL, searching for "phone" products, confirming results are found, clicking the first product, and verifying the product name contains "phone".

Starting URL: https://www.testotomasyonu.com

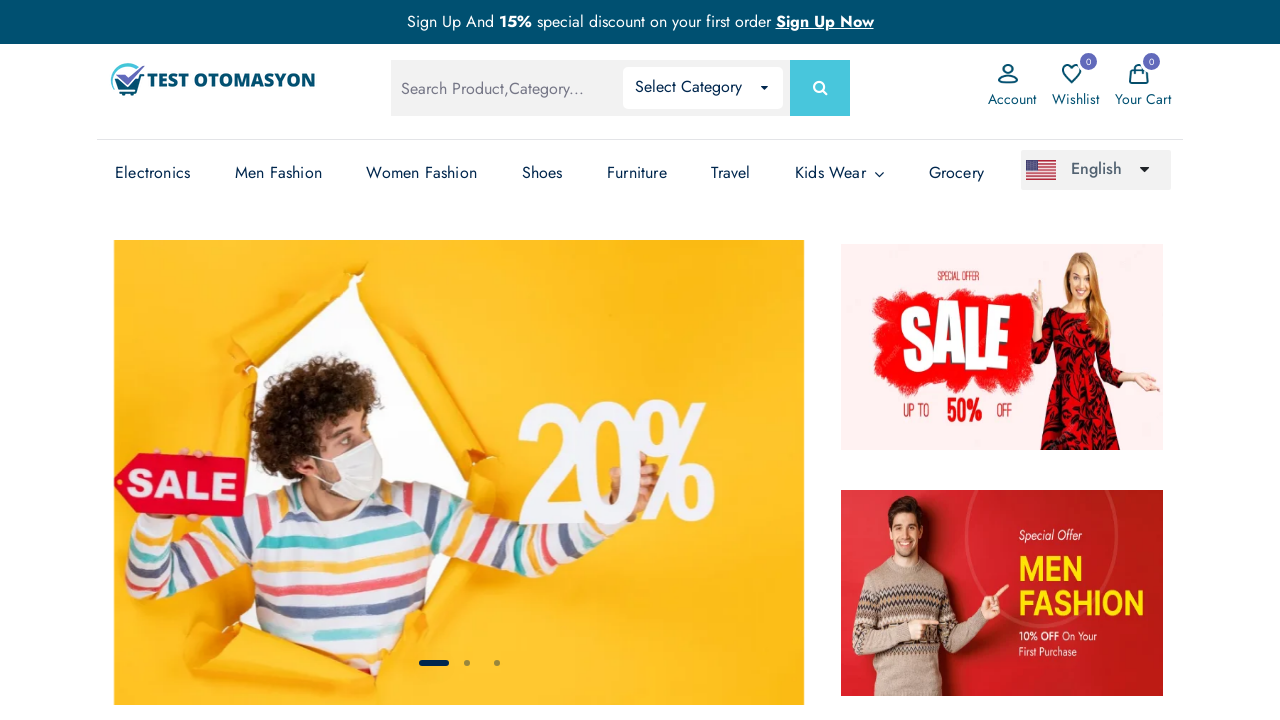

Verified homepage URL is https://www.testotomasyonu.com/
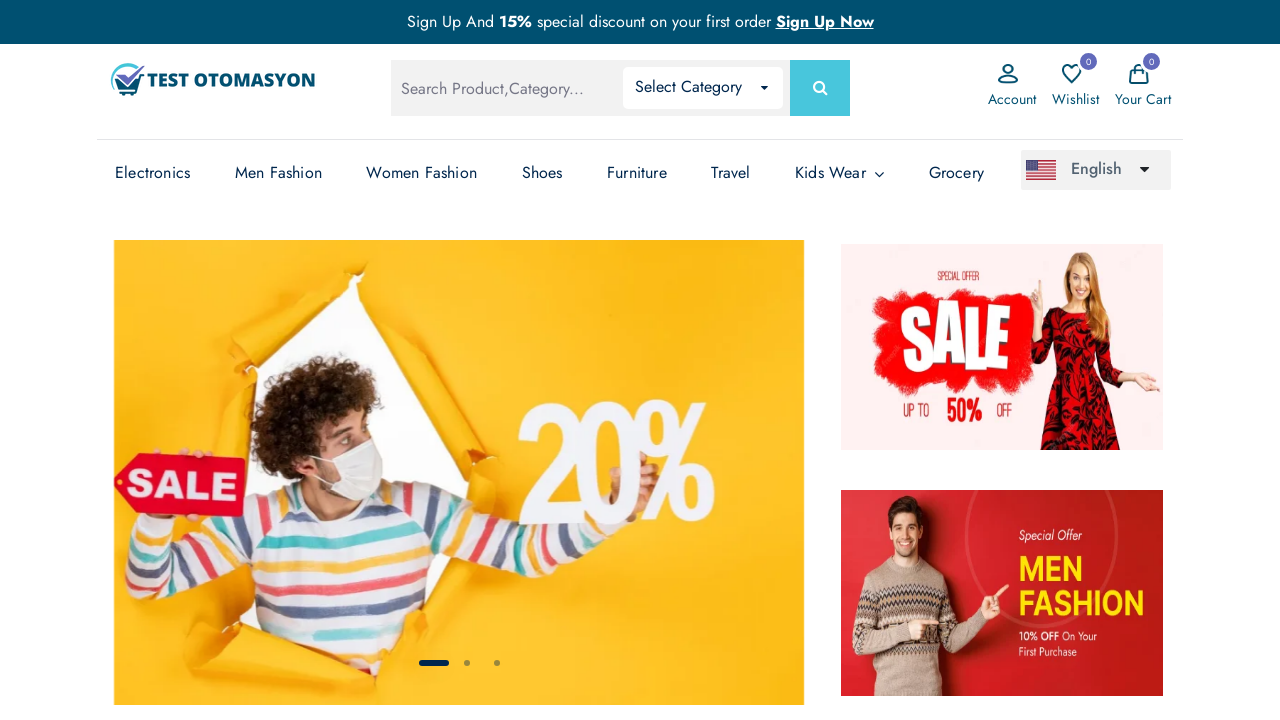

Filled search field with 'phone' on #global-search
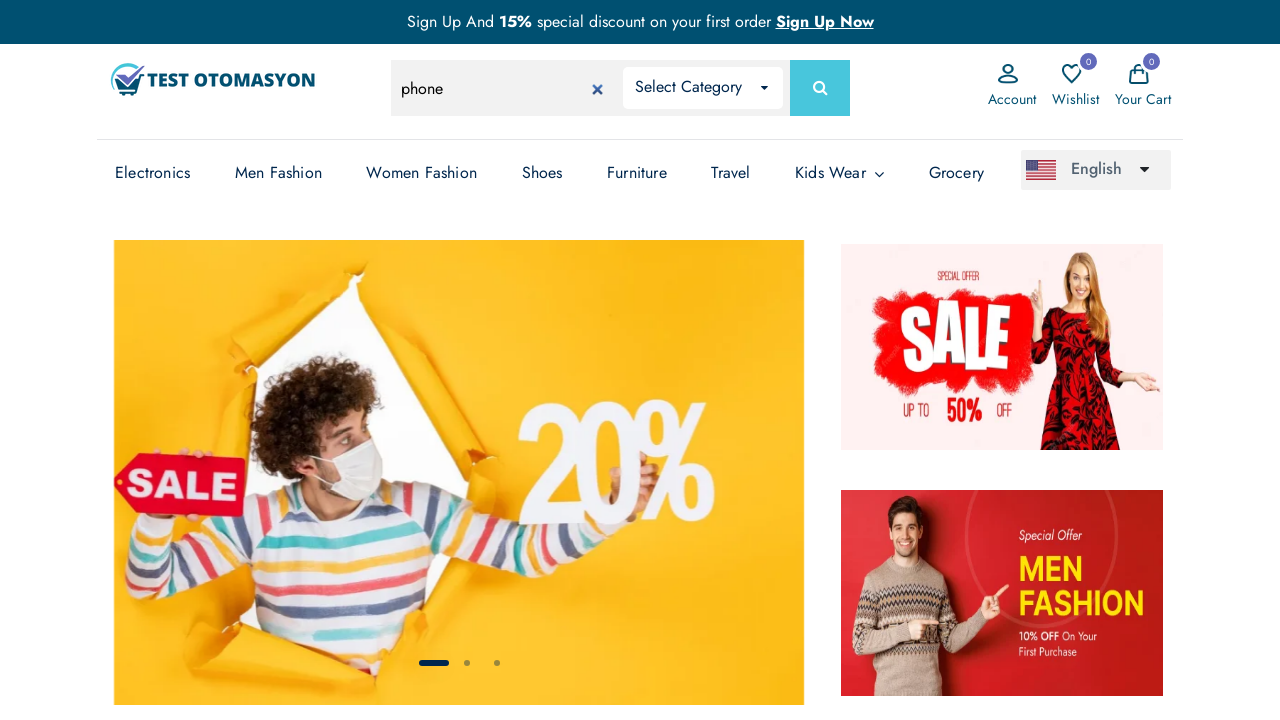

Pressed Enter to submit search for 'phone' on #global-search
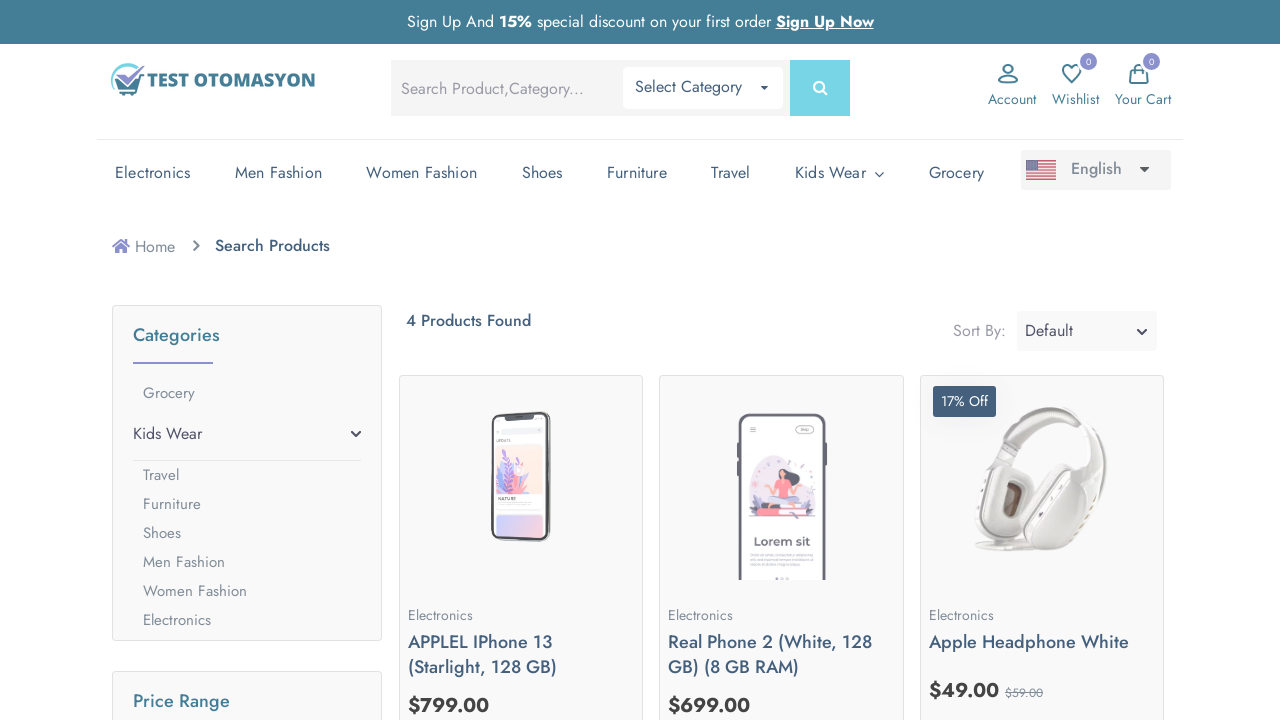

Located product count text element
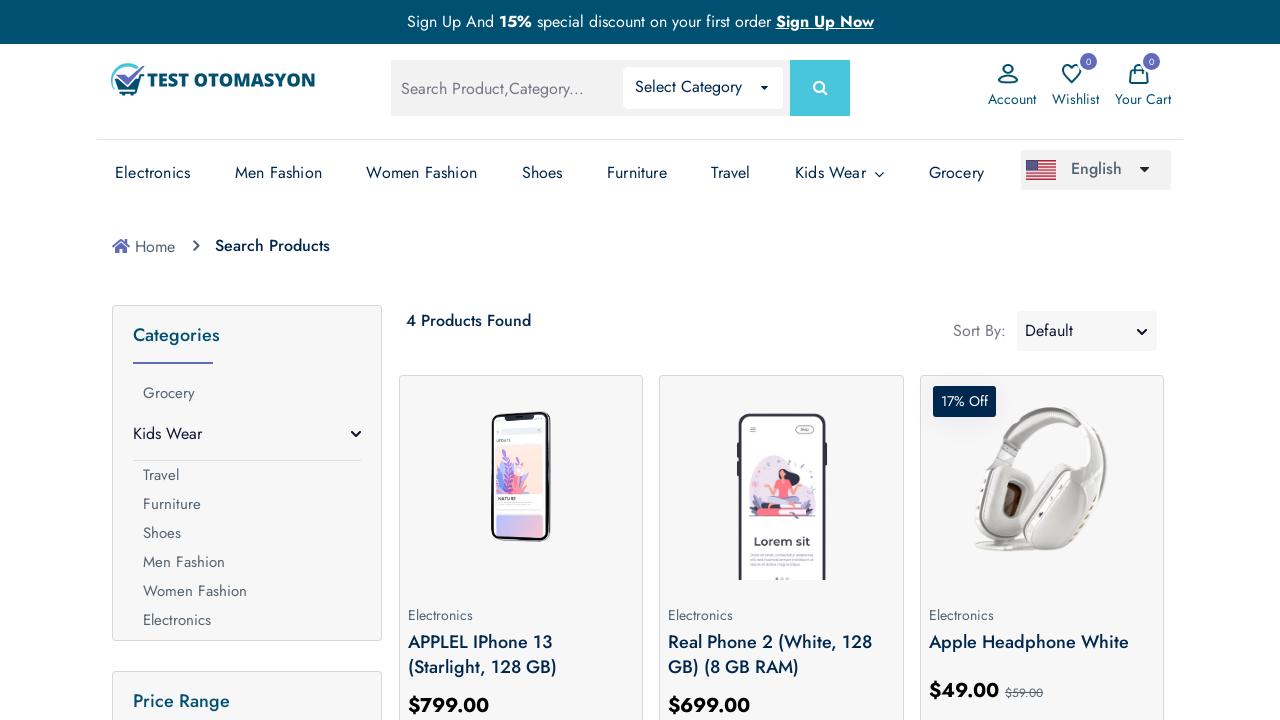

Waited for product count text to load
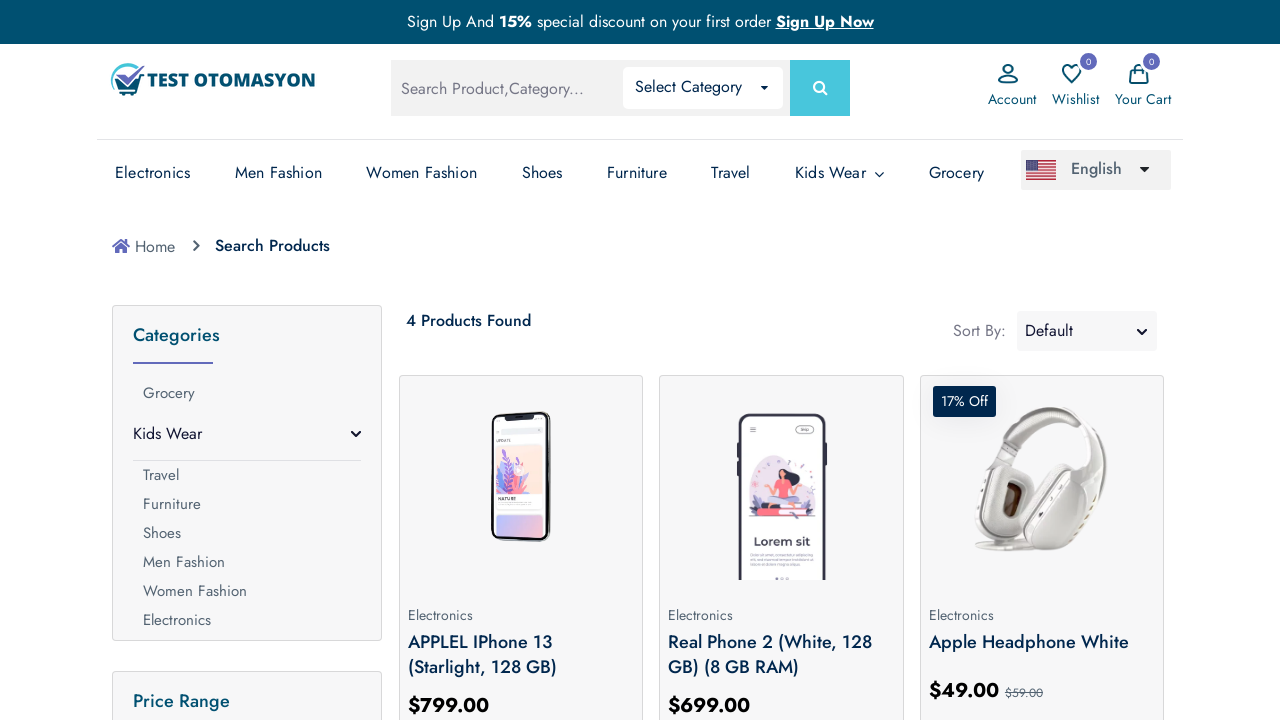

Retrieved product count text: '4 Products Found'
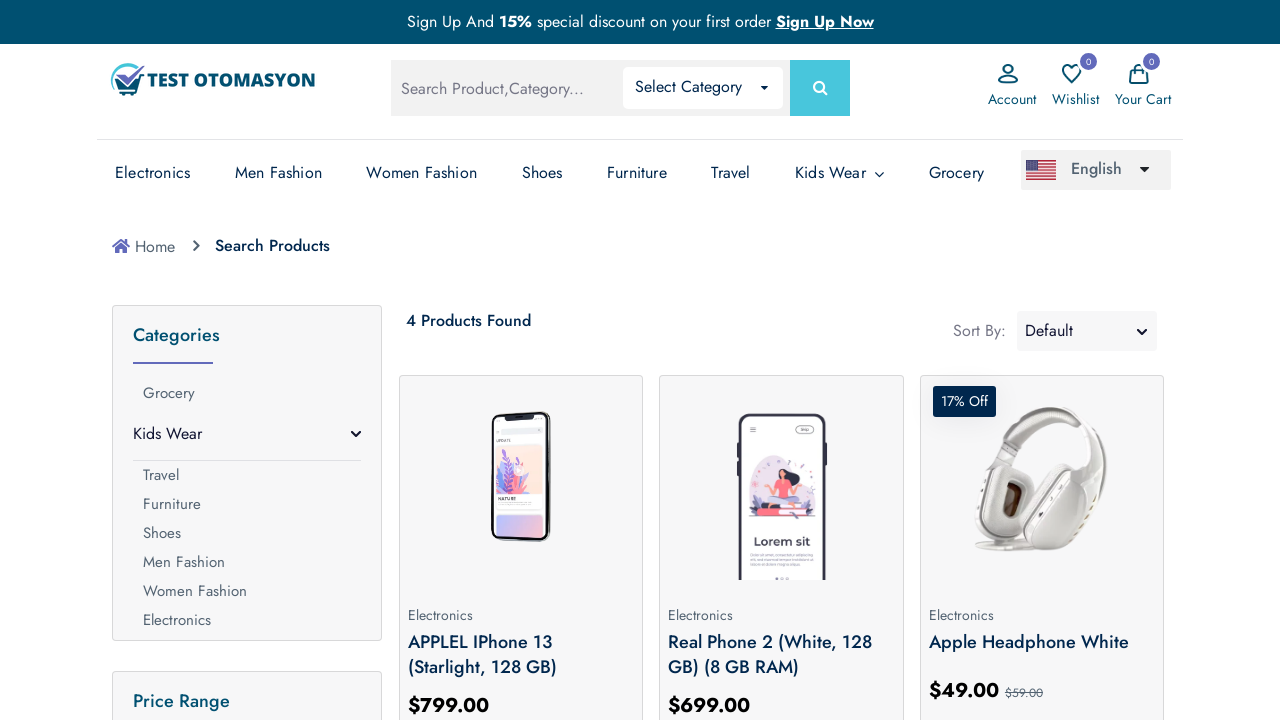

Verified that search results contain products (not 0)
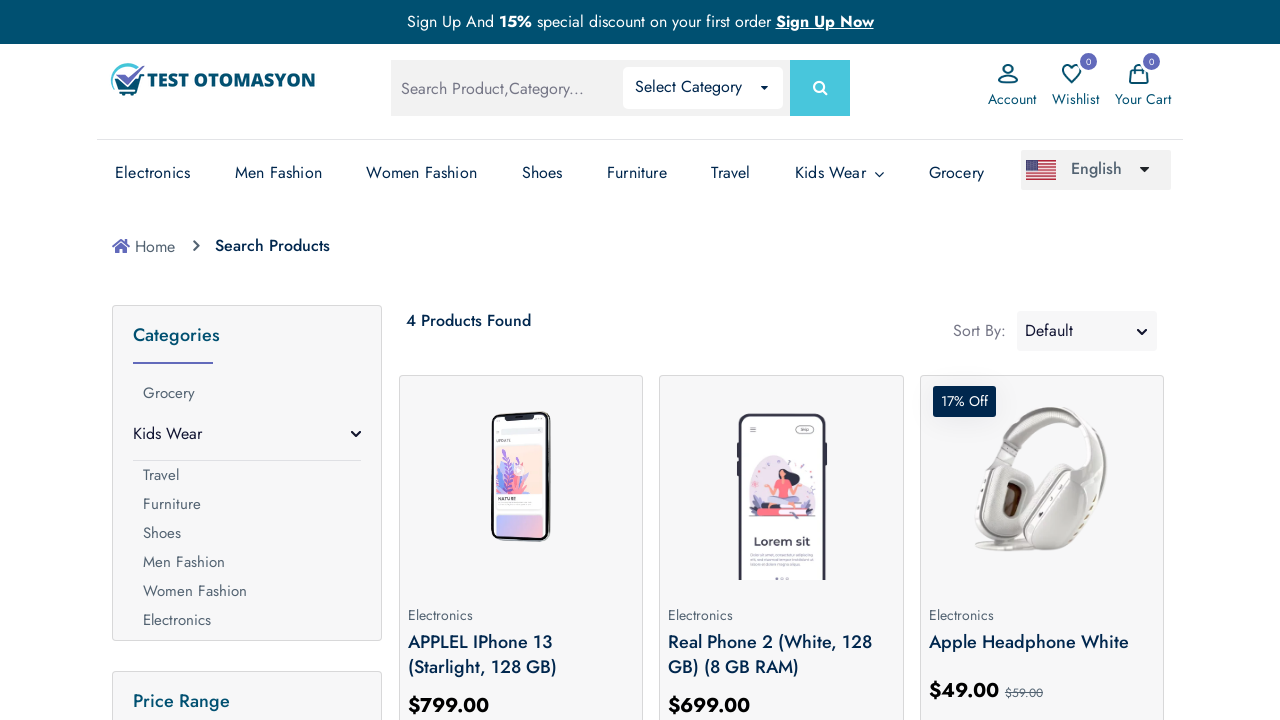

Clicked on the first product in search results at (521, 540) on (//*[@class='product-box my-2  py-1'])[1]
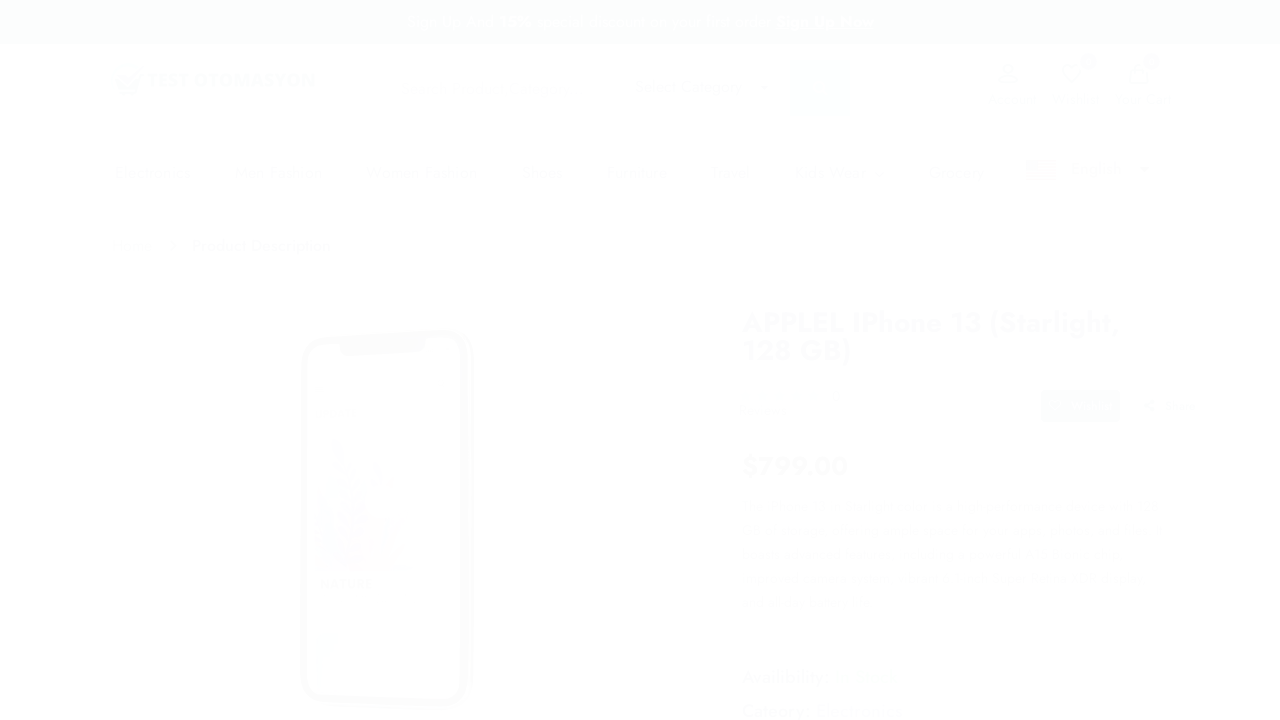

Located product name element
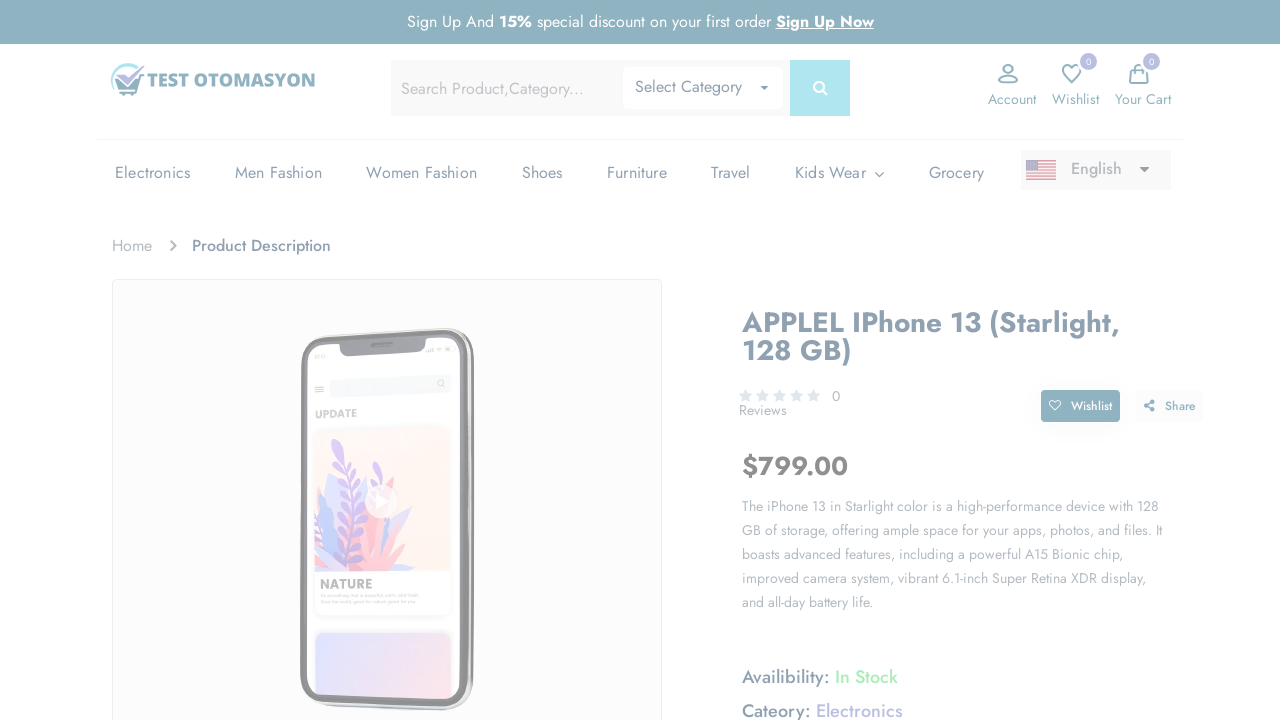

Waited for product name element to load
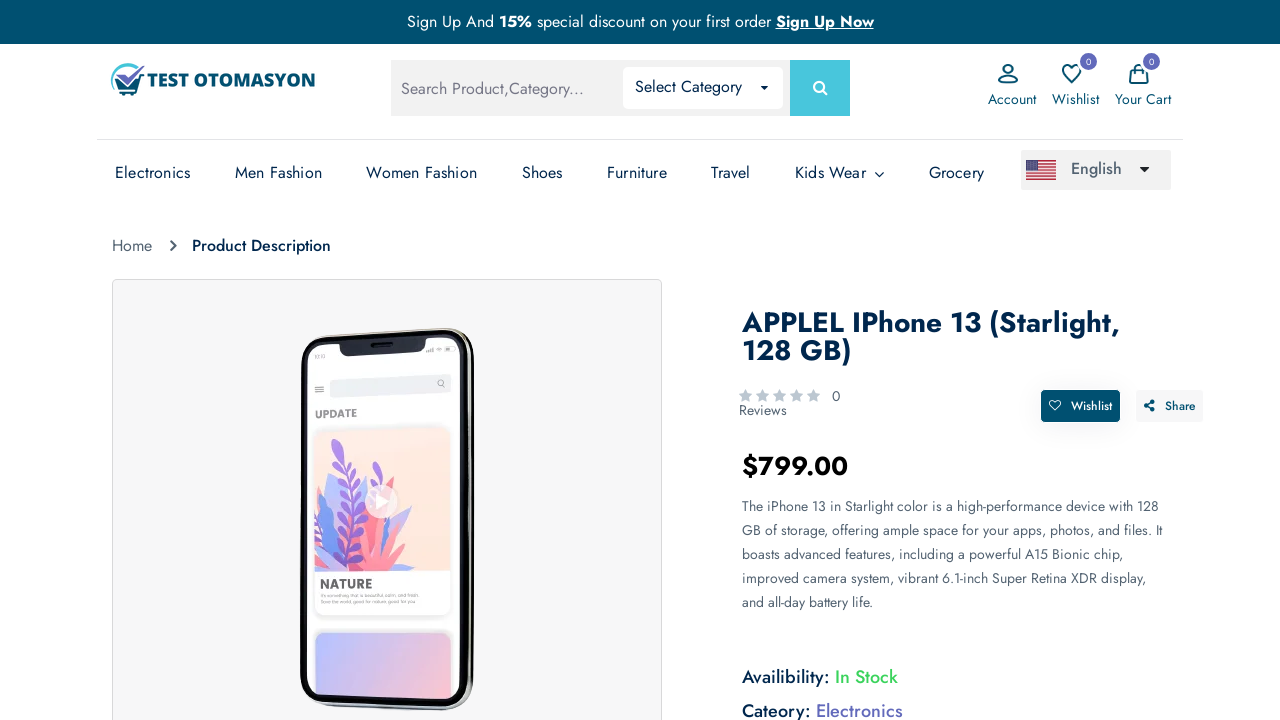

Retrieved product name: 'applel iphone 13 (starlight, 128 gb)'
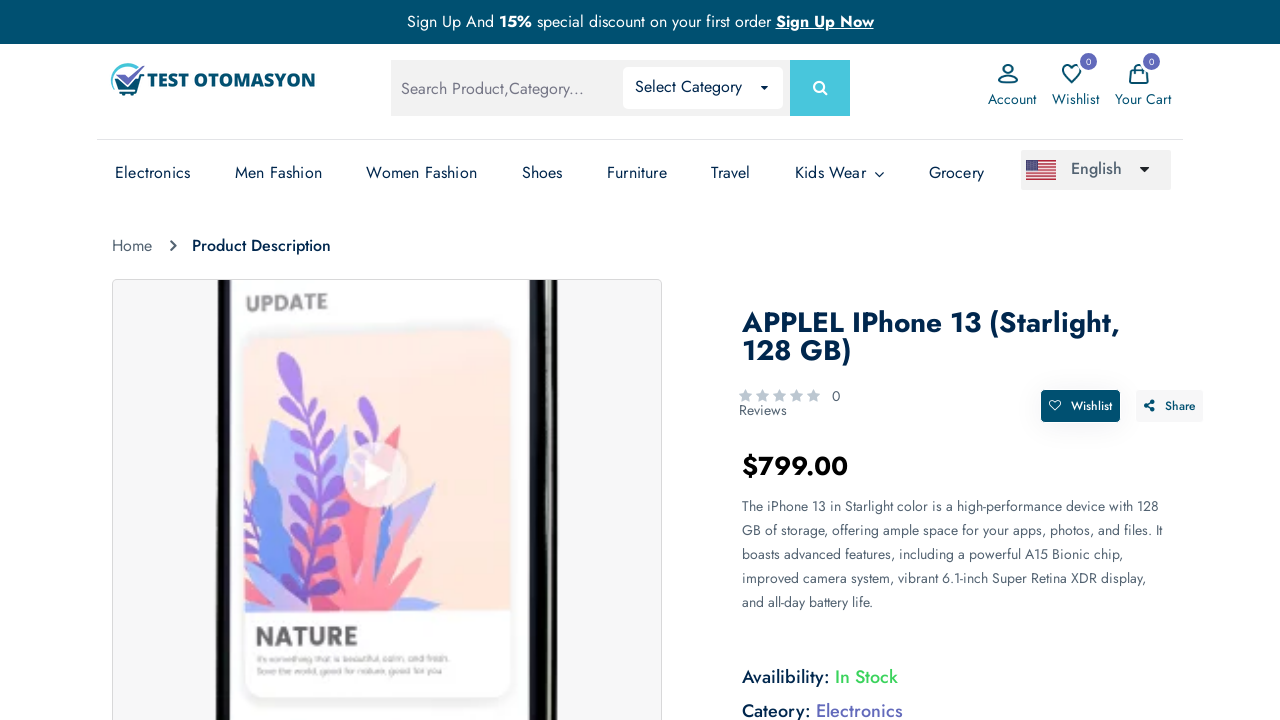

Verified that product name contains 'phone'
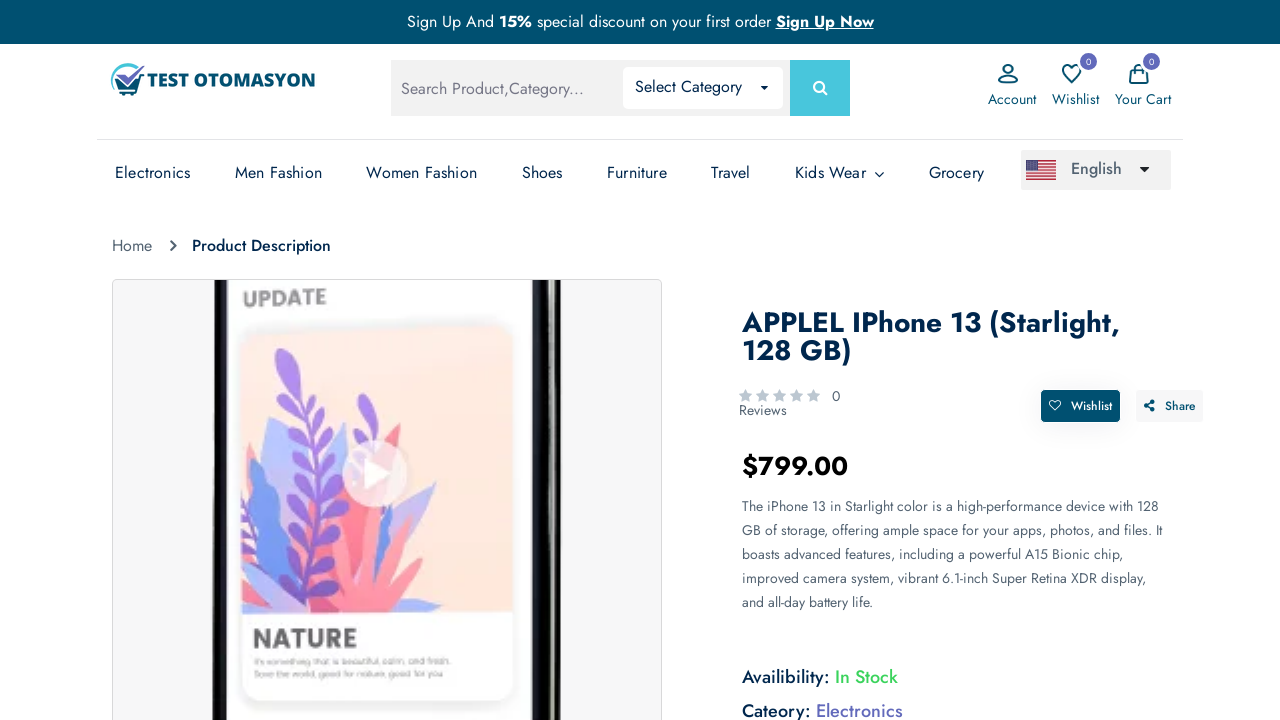

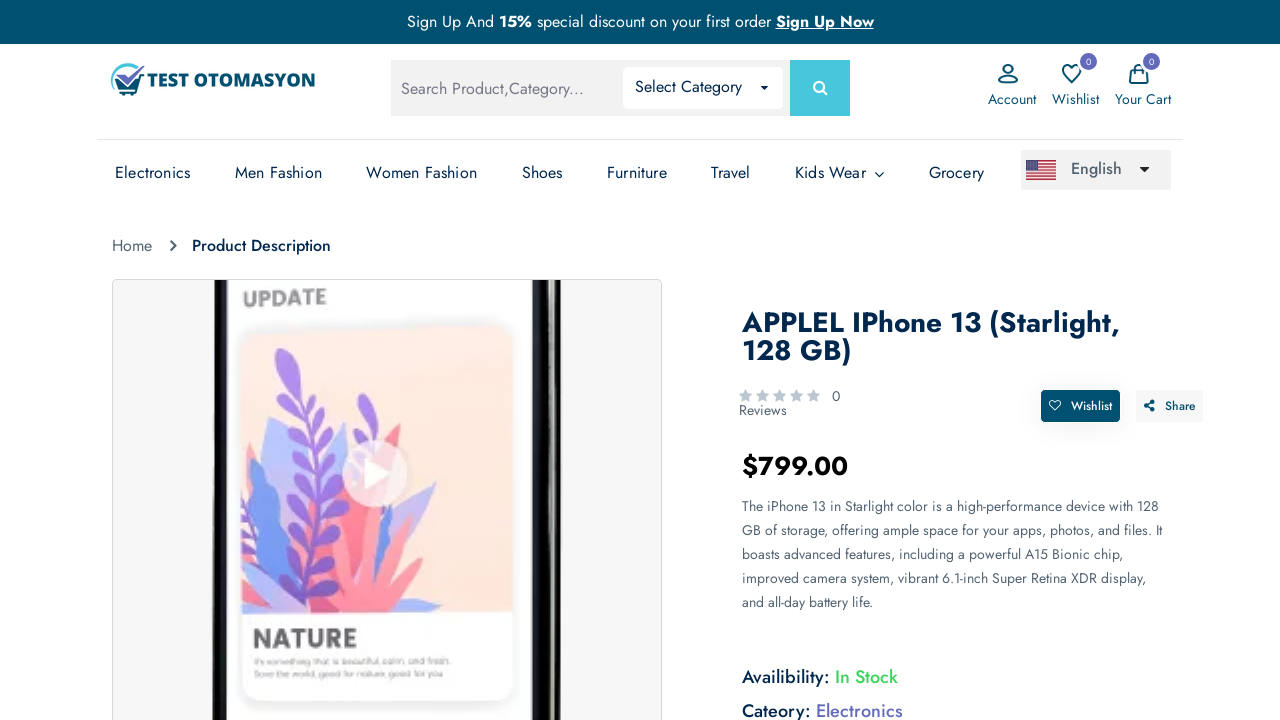